Tests the flight search functionality on MakeMyTrip by selecting a departure city from the autocomplete dropdown

Starting URL: https://www.makemytrip.com/flights/

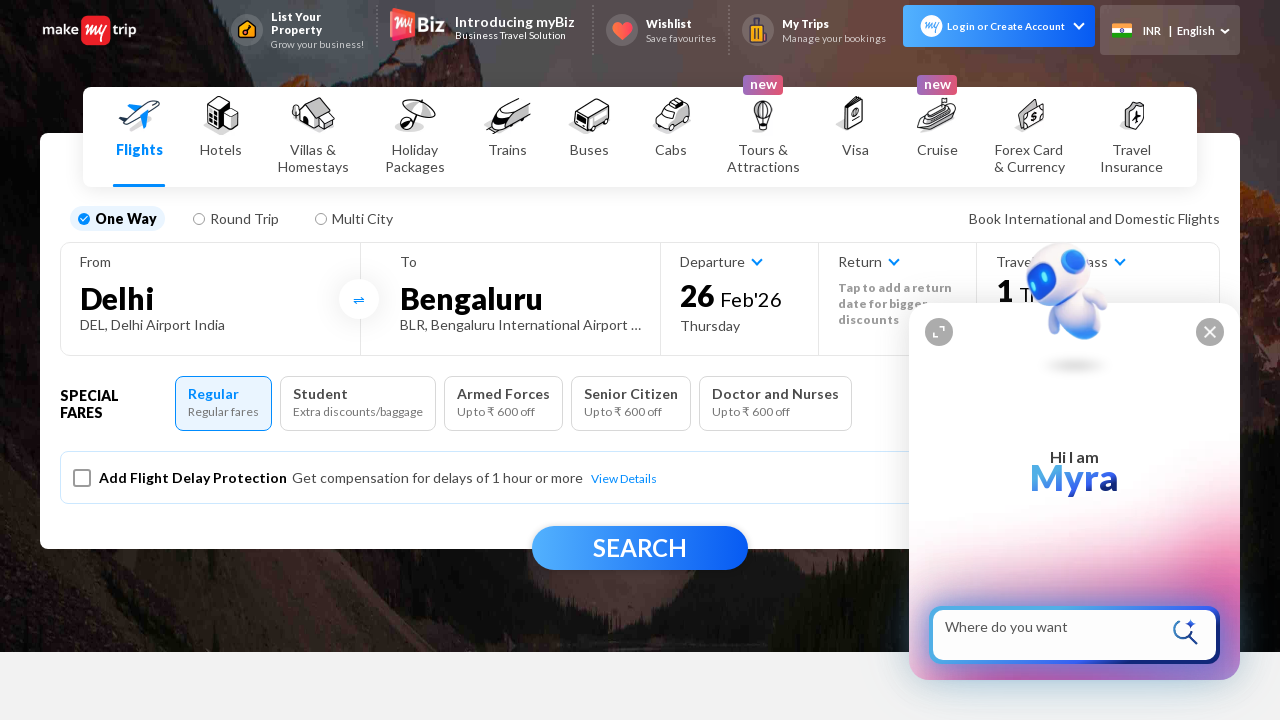

Clicked on the 'From' field to open city selector at (210, 262) on xpath=//span[text()='From']
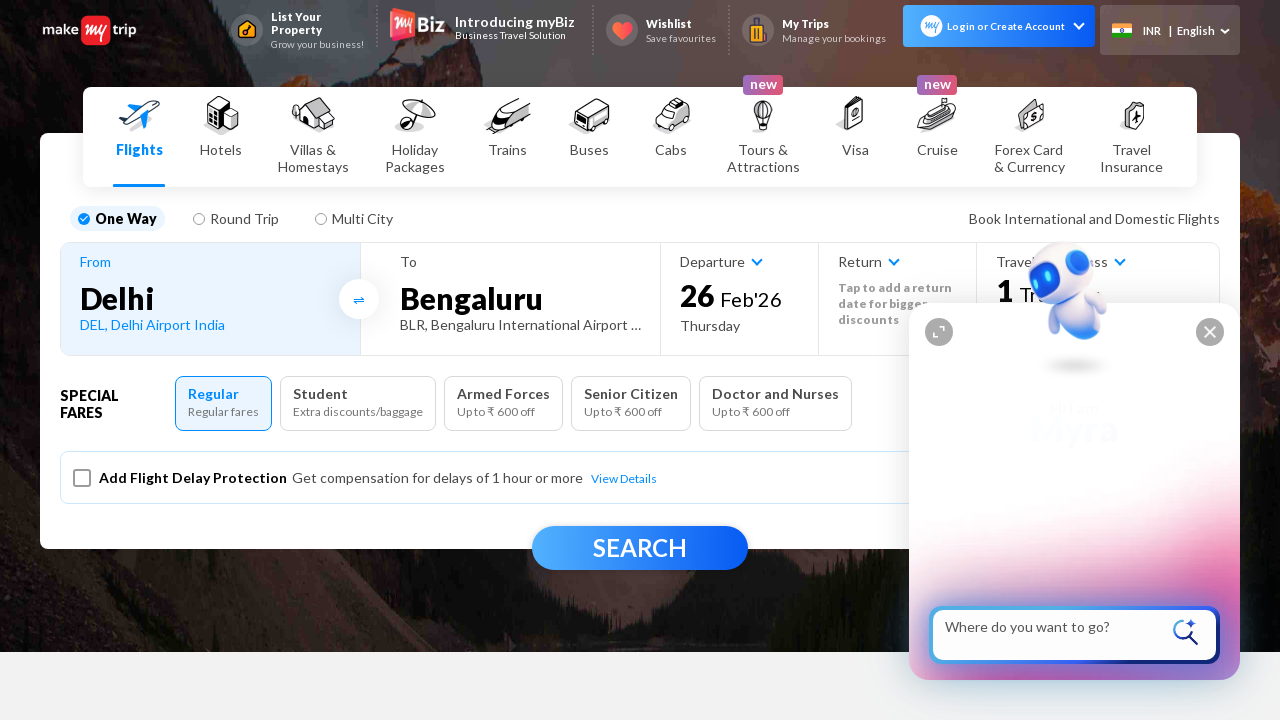

Typed 'Pune' in the departure city search field on //input[@placeholder='From']
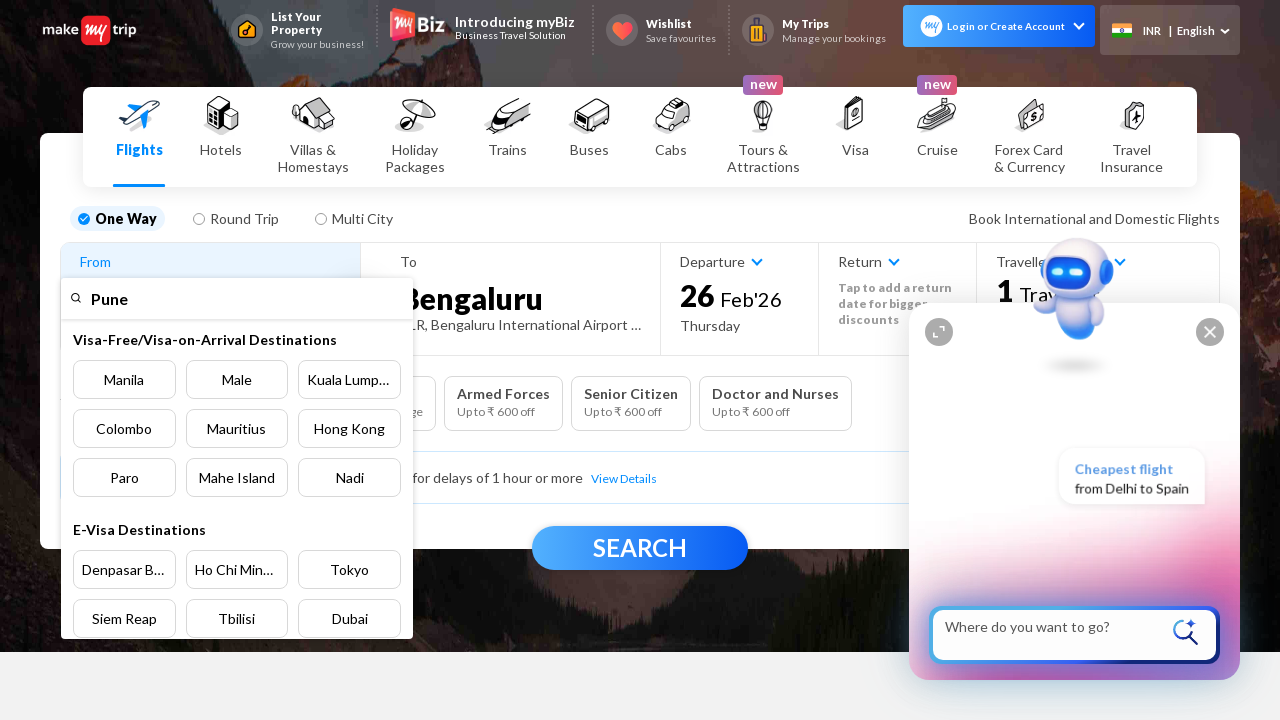

Autocomplete dropdown loaded
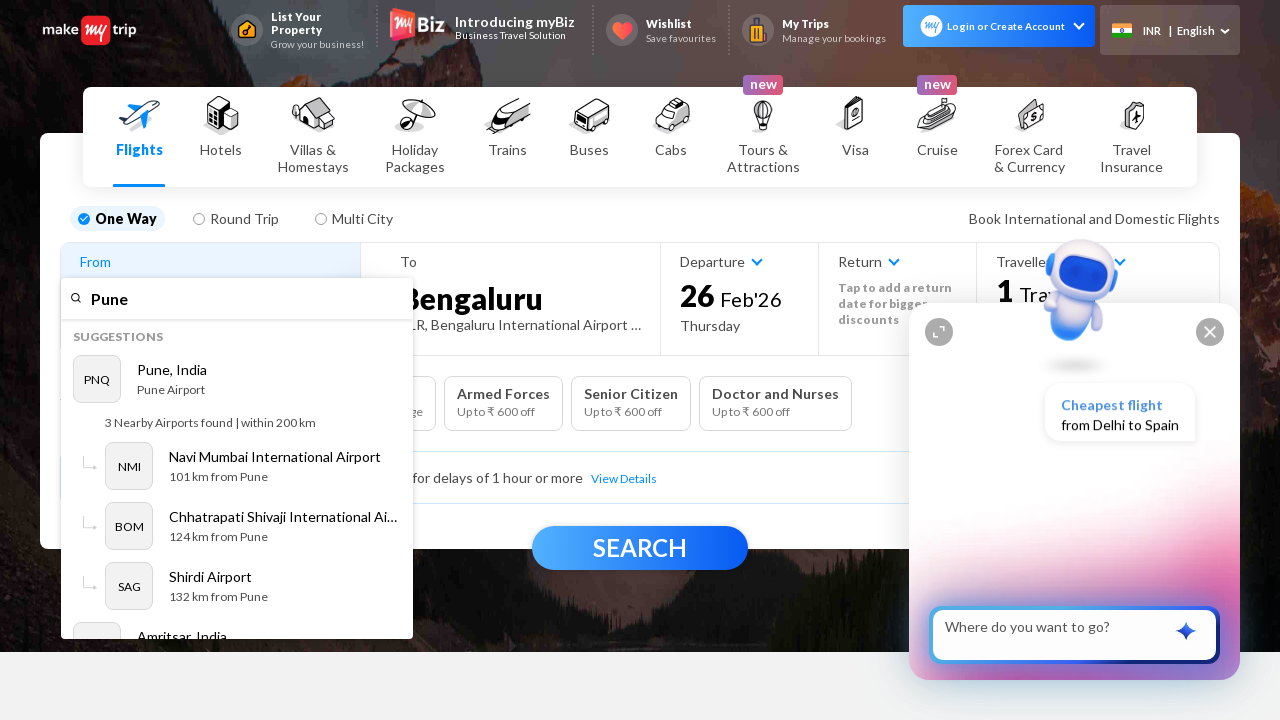

Selected 'Pune, India' from the autocomplete dropdown at (237, 392) on xpath=//ul[@role='listbox']//li >> nth=0
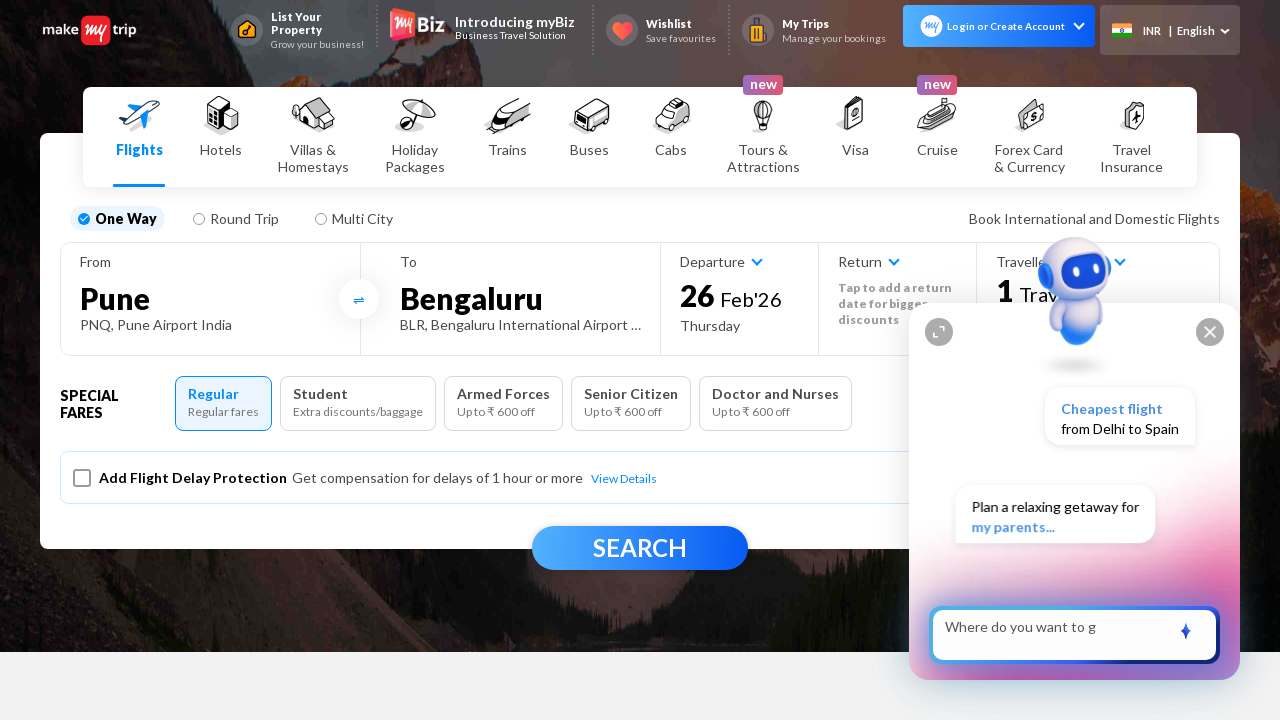

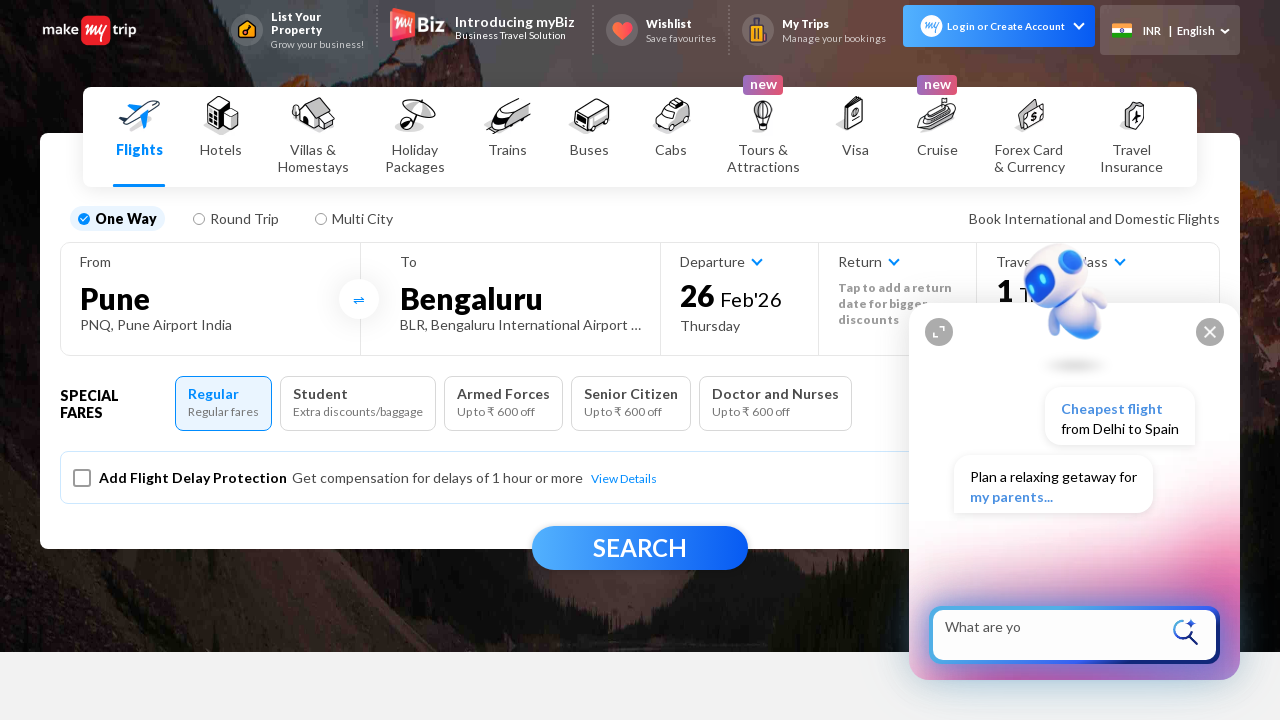